Tests file download functionality by navigating to a download page and clicking on a file link

Starting URL: http://the-internet.herokuapp.com/download

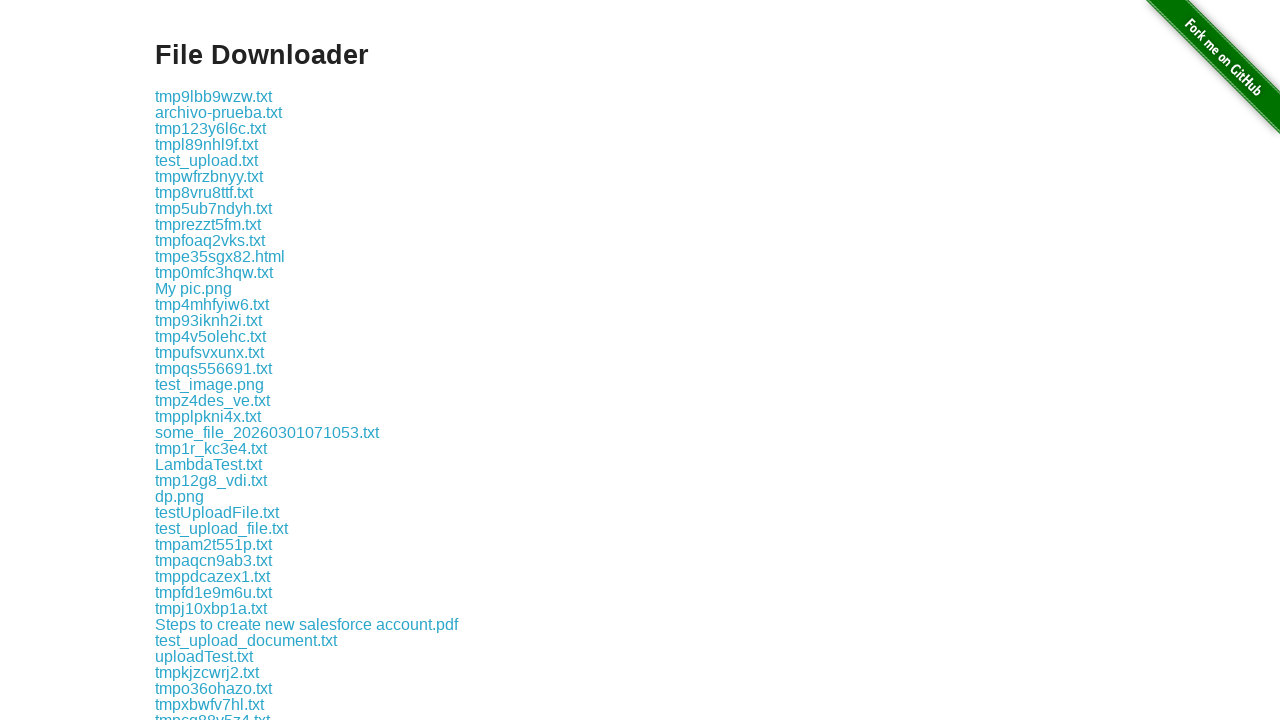

Clicked on file download link 'some-file.txt' at (198, 360) on a:has-text('some-file.txt')
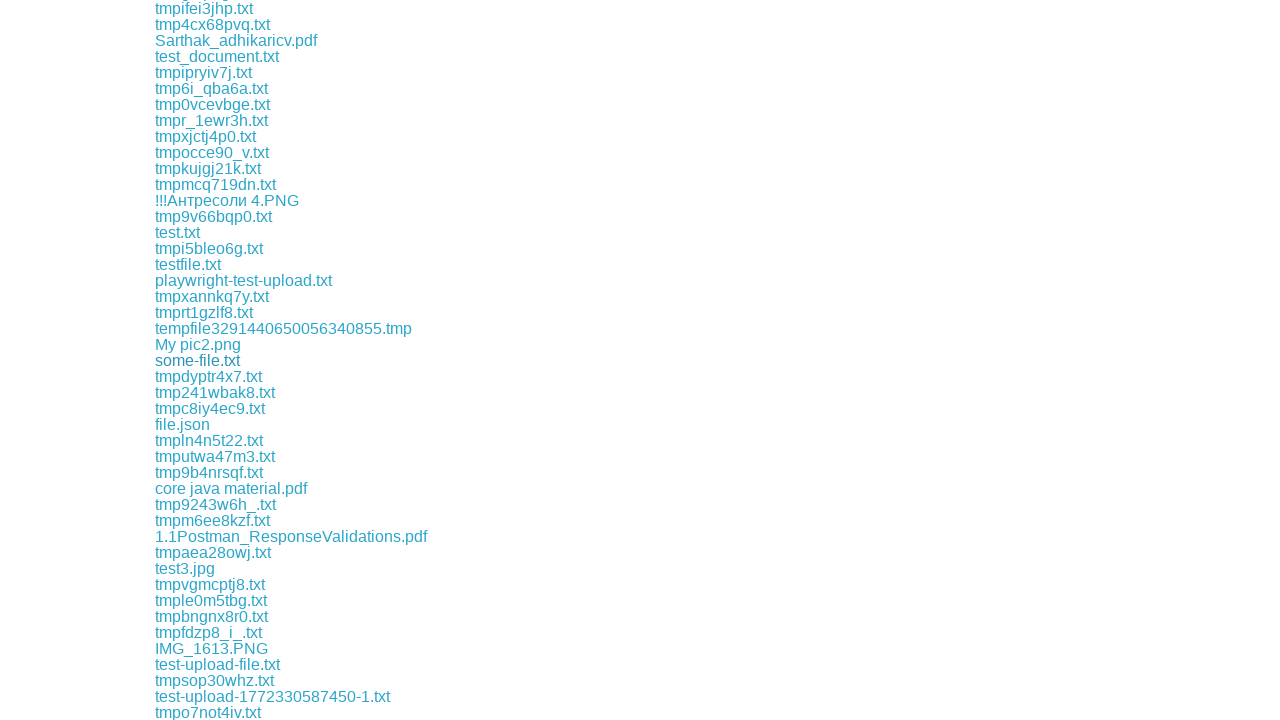

Waited 1 second for download to initiate
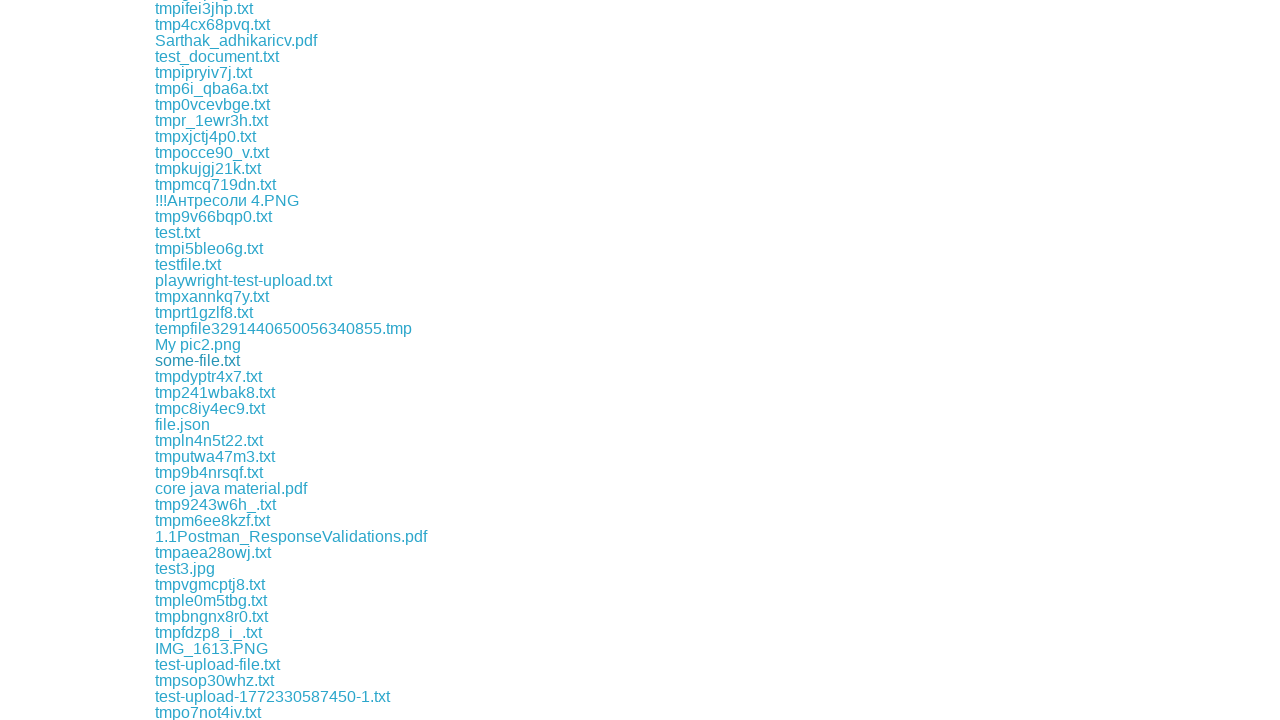

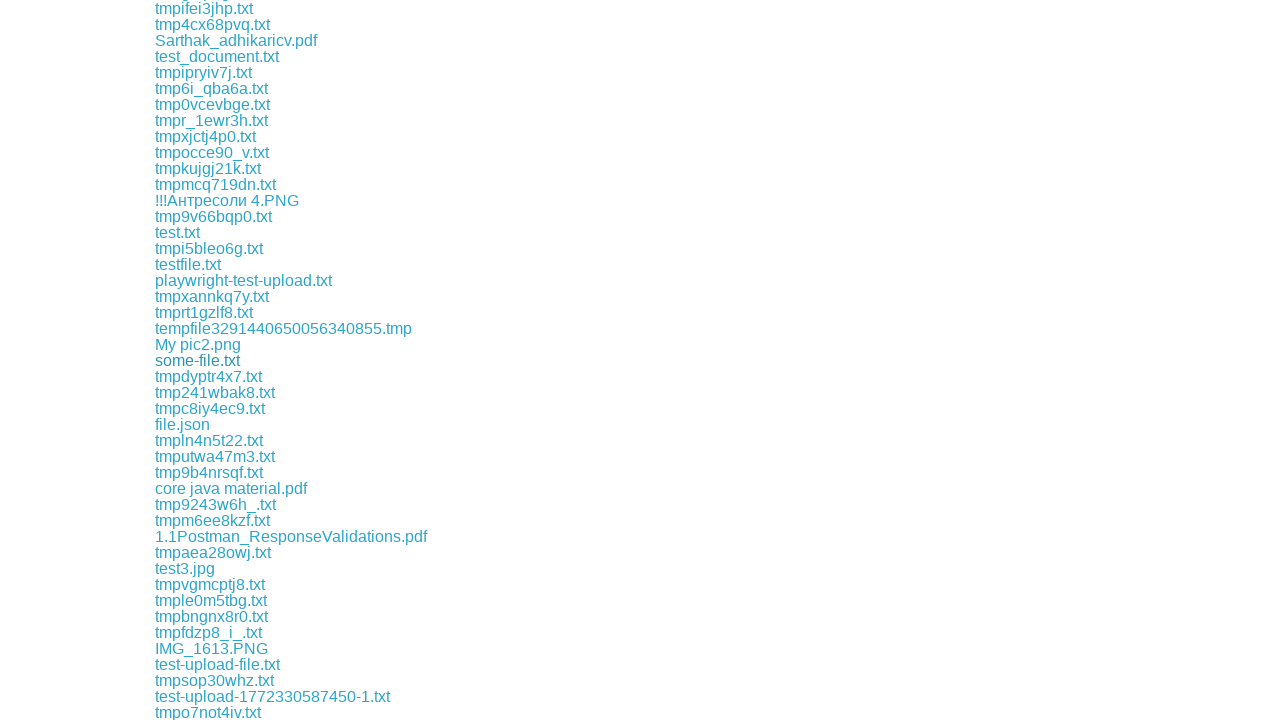